Tests that edits are saved when the input loses focus (blur event)

Starting URL: https://demo.playwright.dev/todomvc

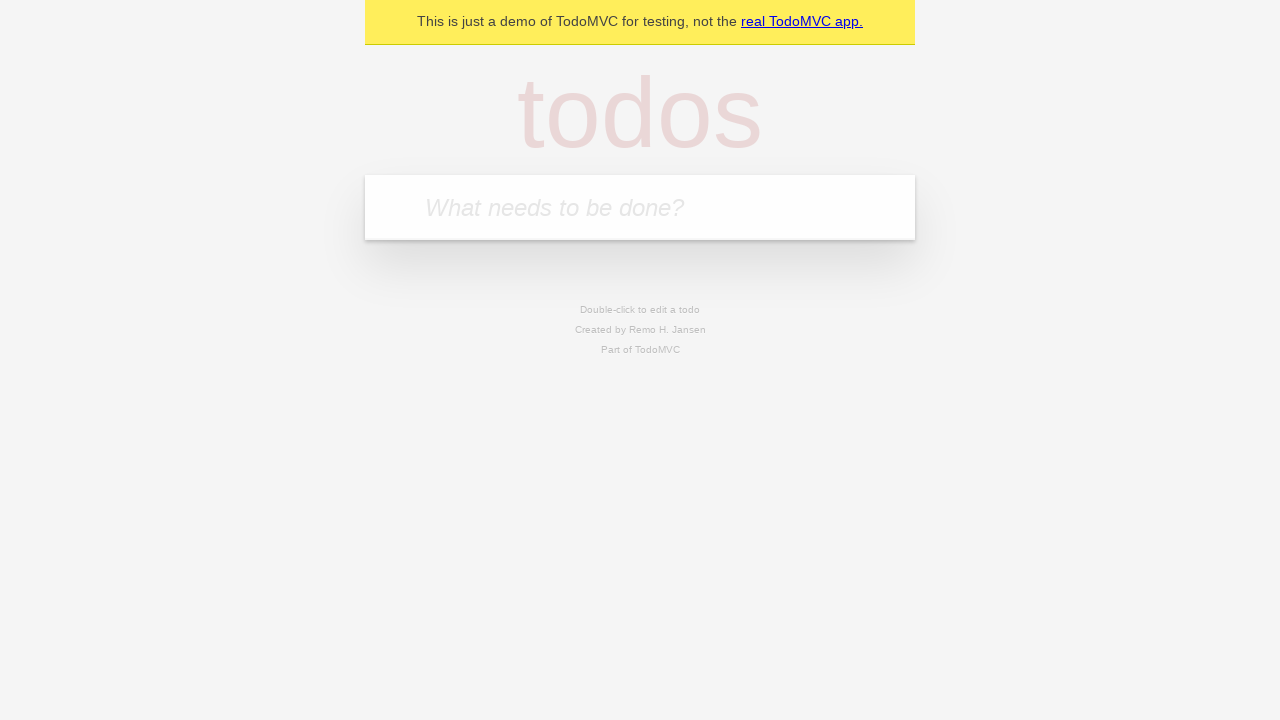

Filled input field with 'buy some cheese' on internal:attr=[placeholder="What needs to be done?"i]
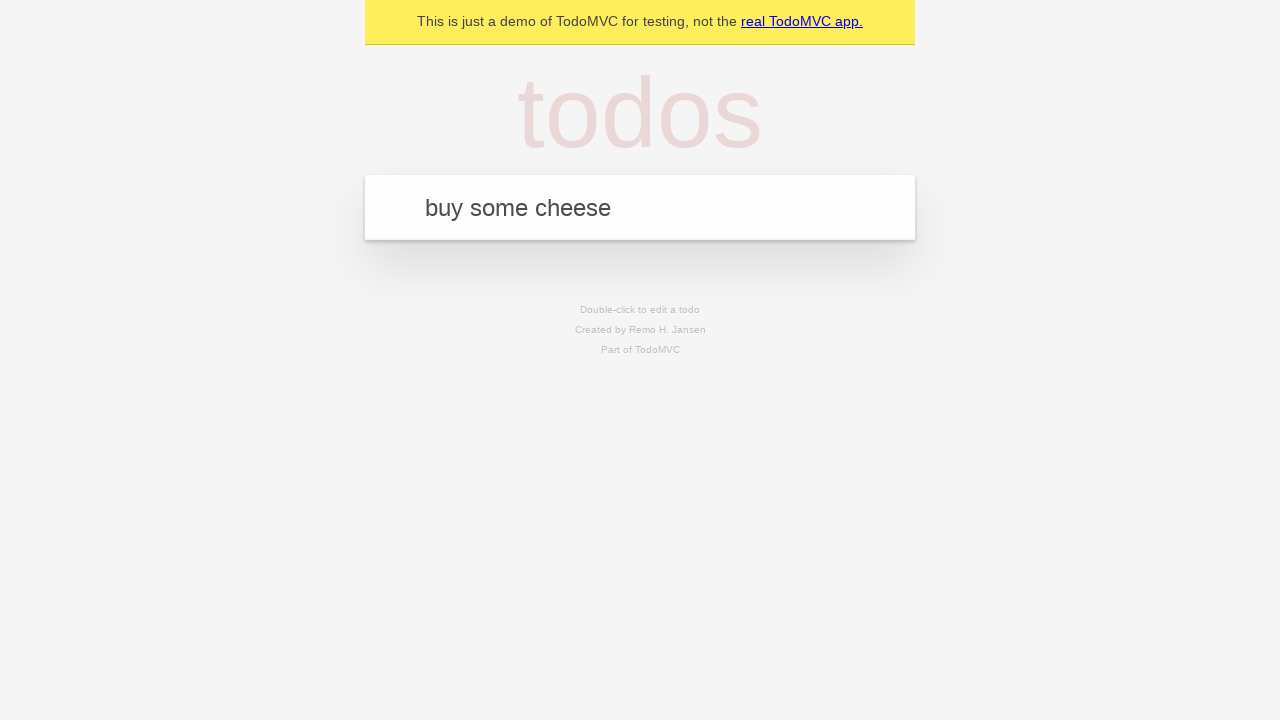

Pressed Enter to create first todo on internal:attr=[placeholder="What needs to be done?"i]
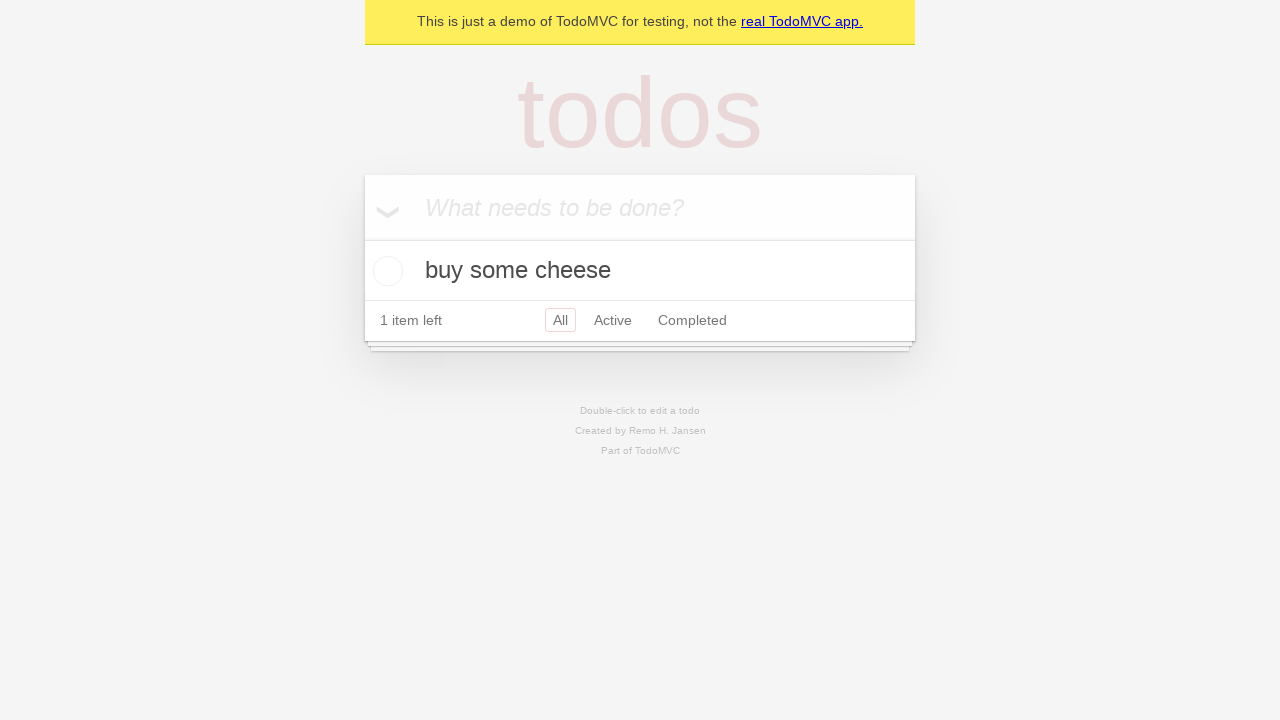

Filled input field with 'feed the cat' on internal:attr=[placeholder="What needs to be done?"i]
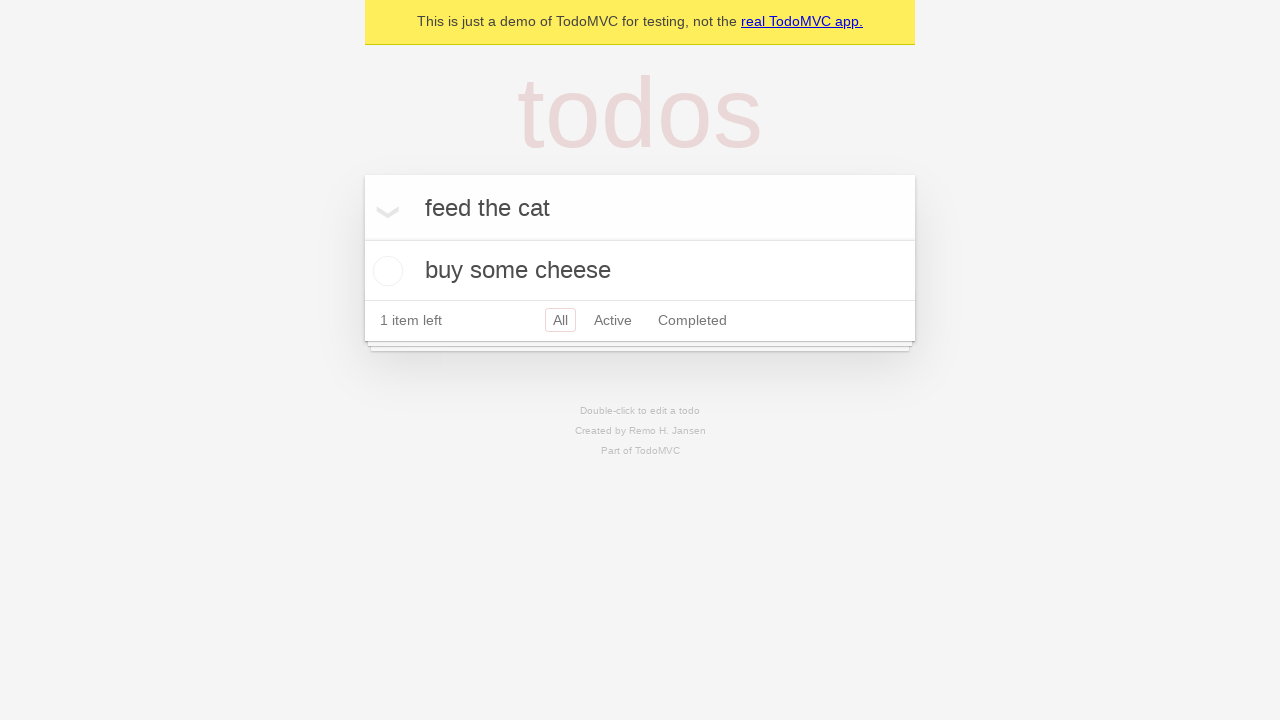

Pressed Enter to create second todo on internal:attr=[placeholder="What needs to be done?"i]
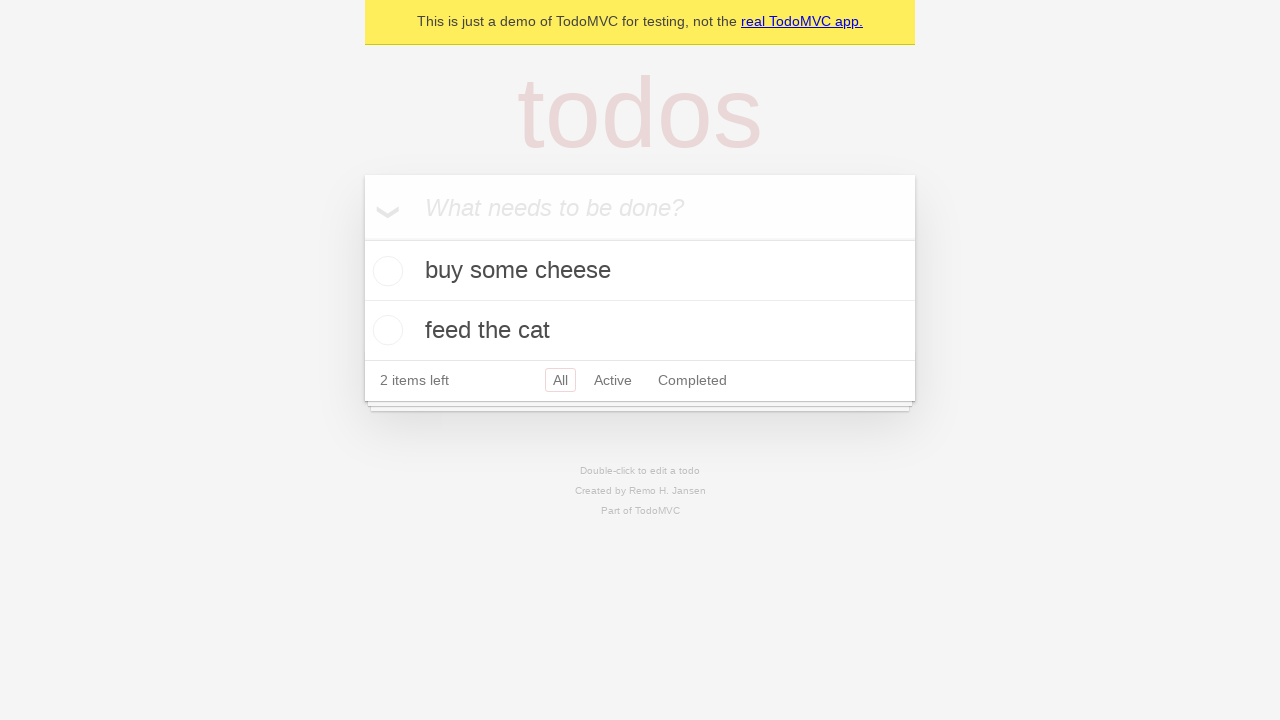

Filled input field with 'book a doctors appointment' on internal:attr=[placeholder="What needs to be done?"i]
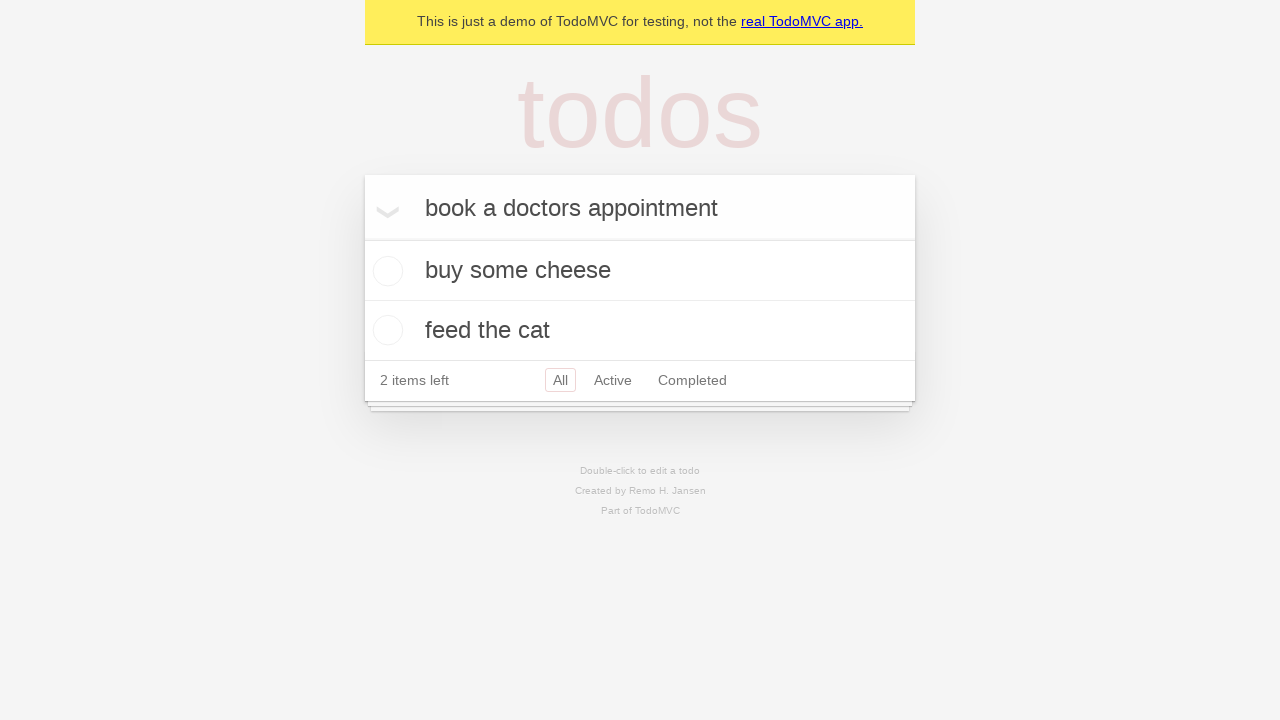

Pressed Enter to create third todo on internal:attr=[placeholder="What needs to be done?"i]
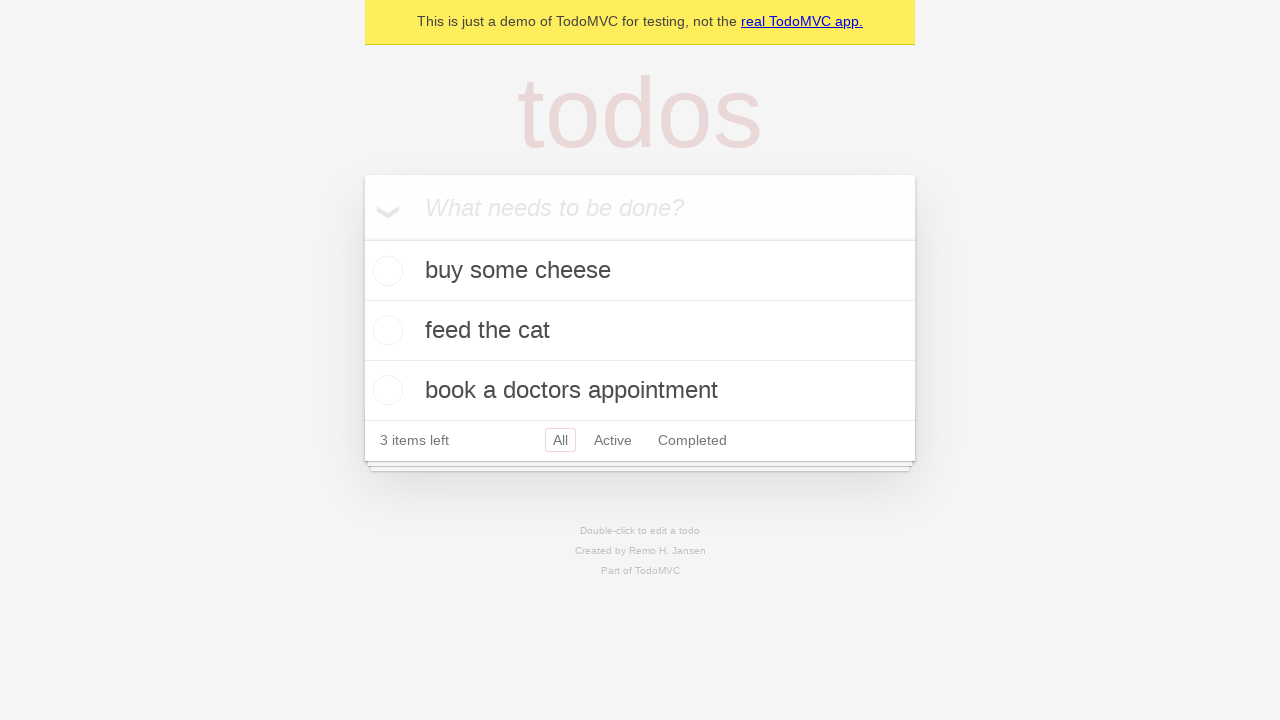

Double-clicked second todo item to enter edit mode at (640, 331) on internal:testid=[data-testid="todo-item"s] >> nth=1
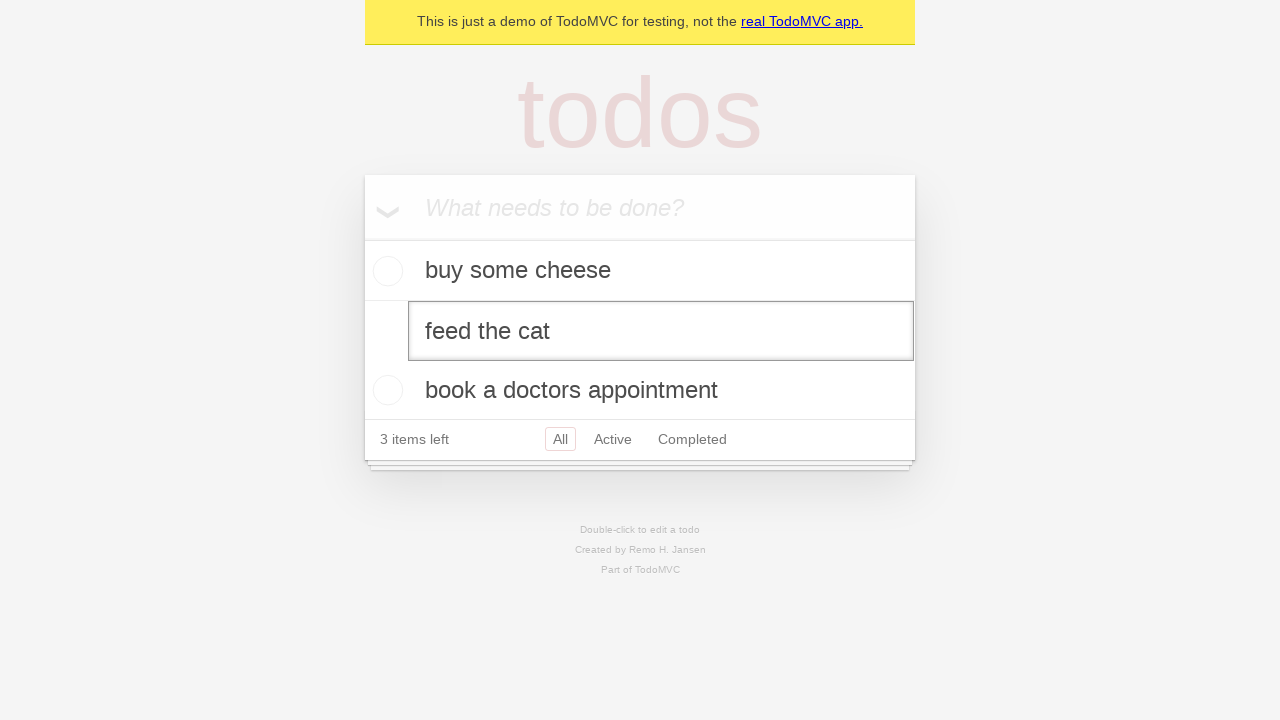

Filled edit textbox with 'buy some sausages' on internal:testid=[data-testid="todo-item"s] >> nth=1 >> internal:role=textbox[nam
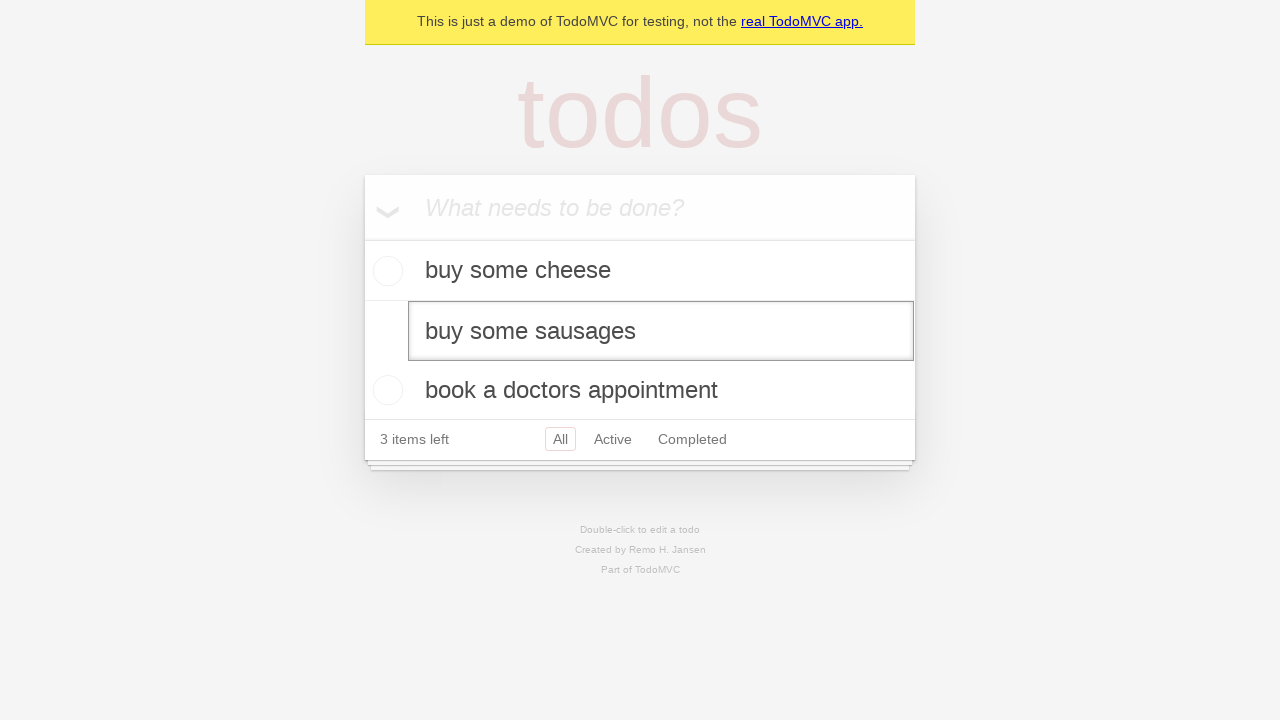

Triggered blur event on edit textbox to save changes
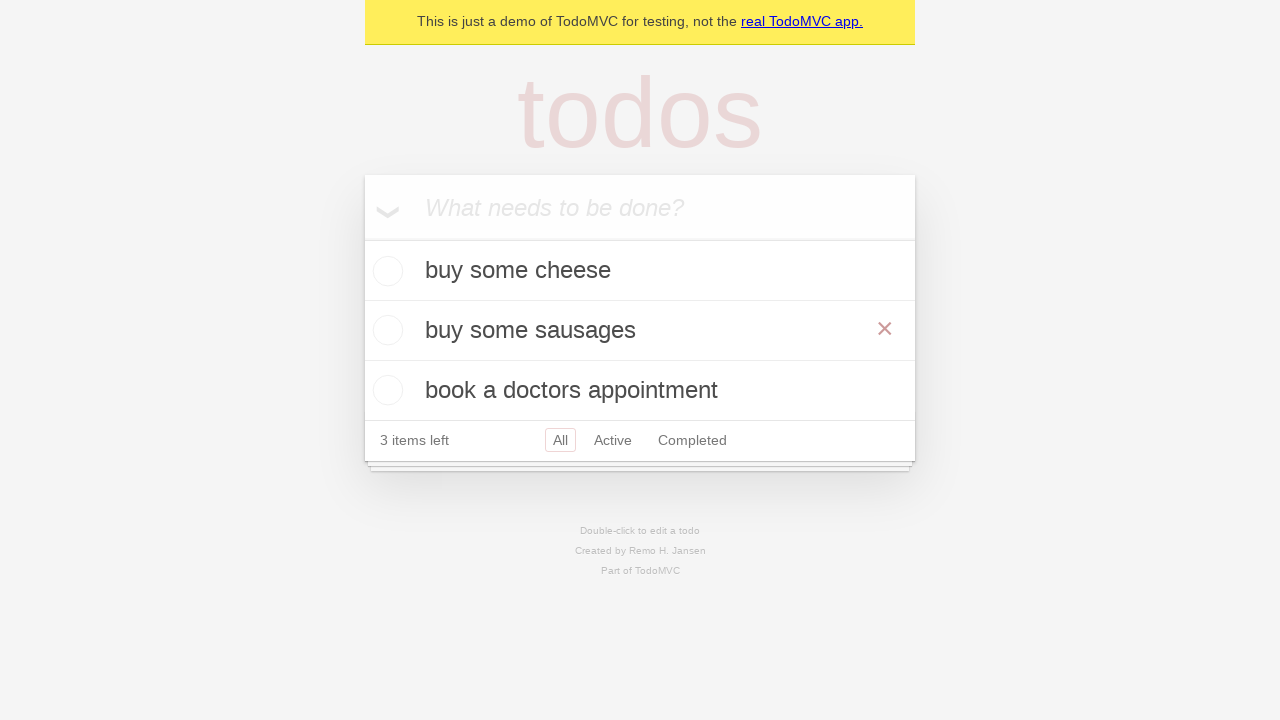

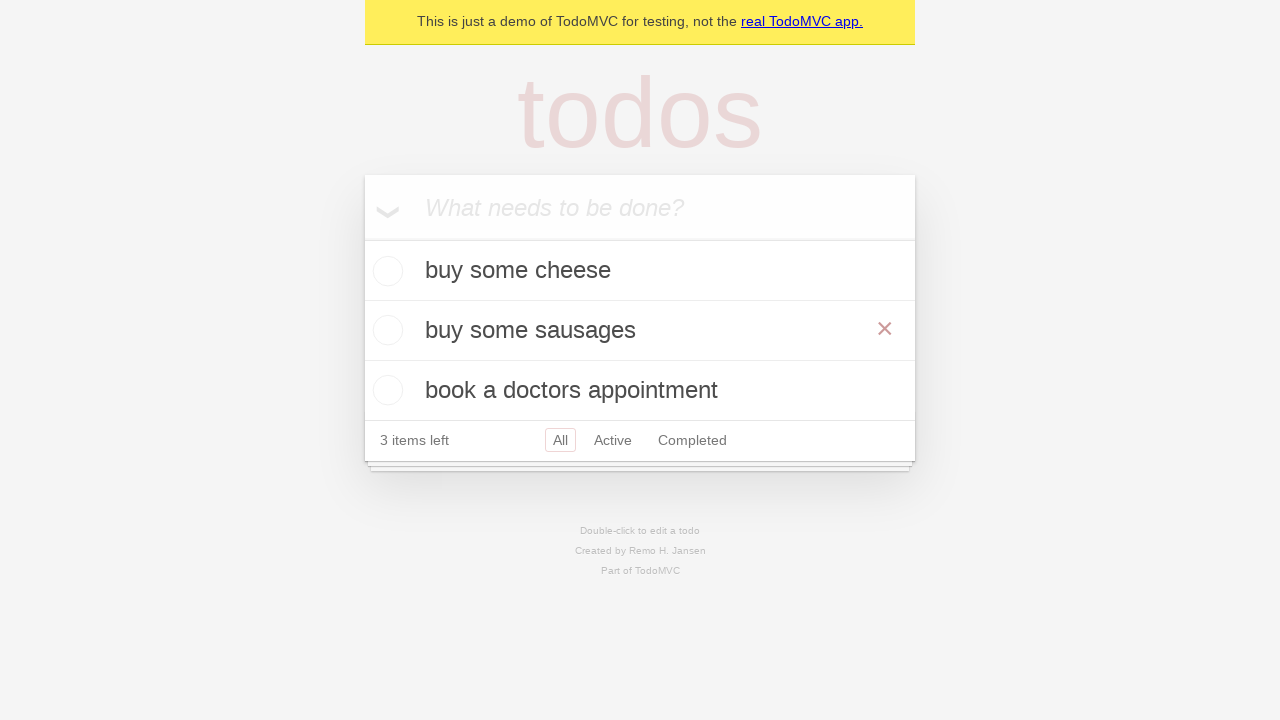